Navigates to the Flipkart homepage and verifies the page loads successfully

Starting URL: https://www.flipkart.com/

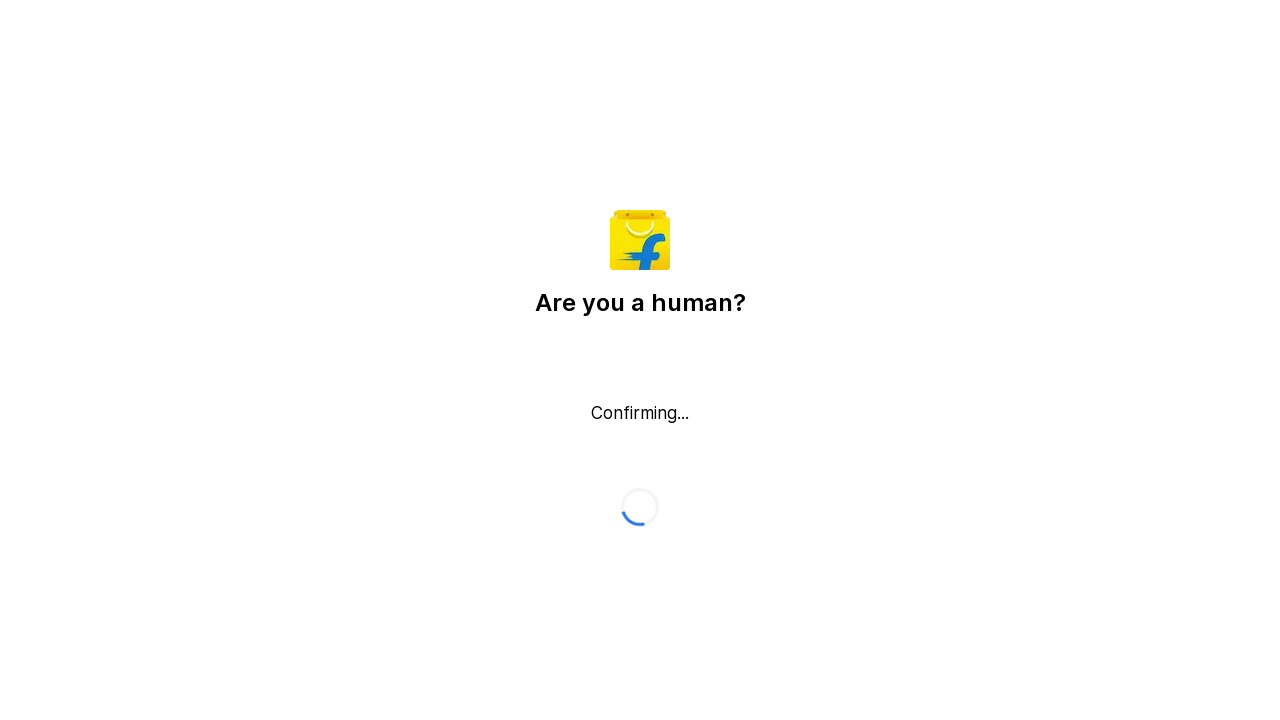

Waited for page DOM to fully load
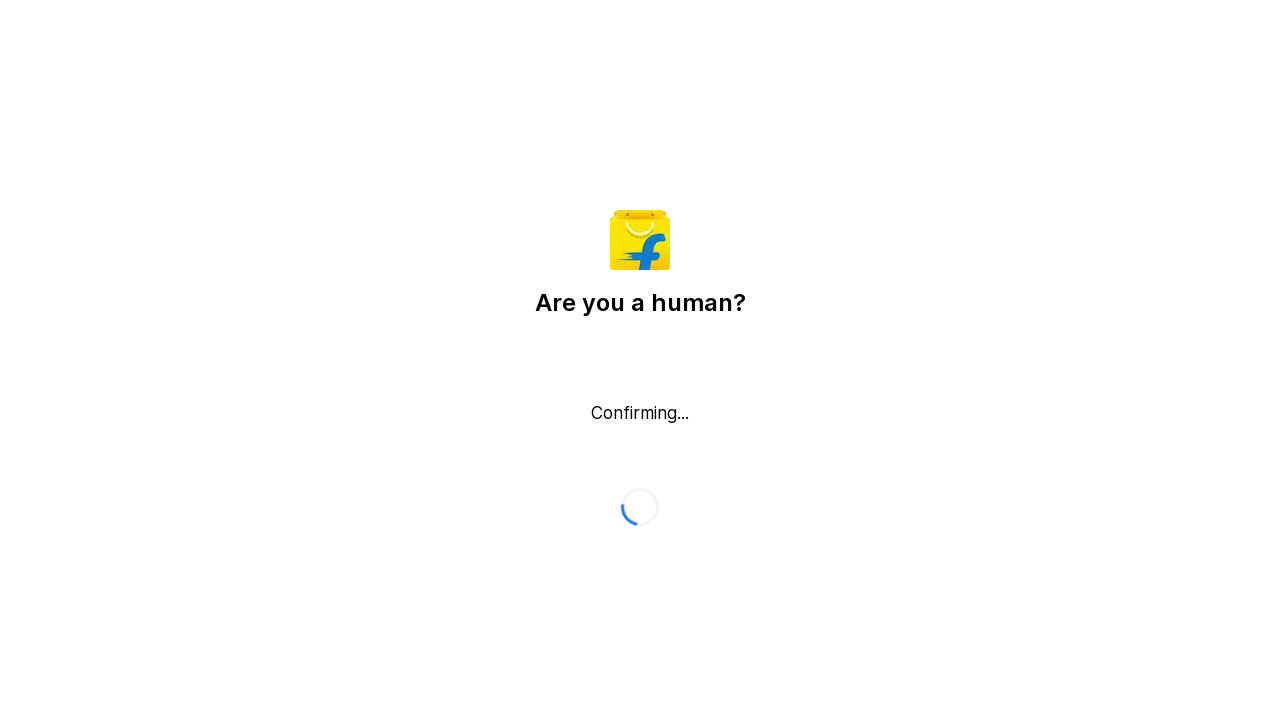

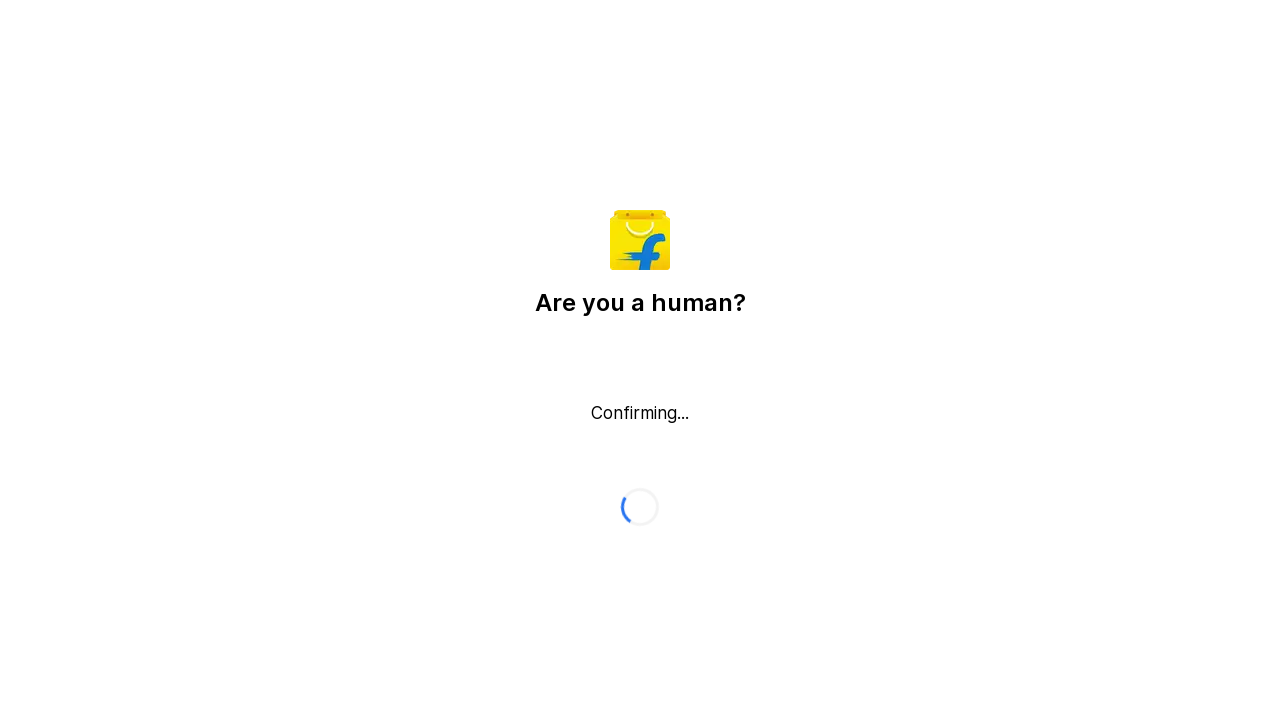